Navigates to the IndiGo Airlines website and verifies the page loads successfully

Starting URL: https://www.goindigo.in/

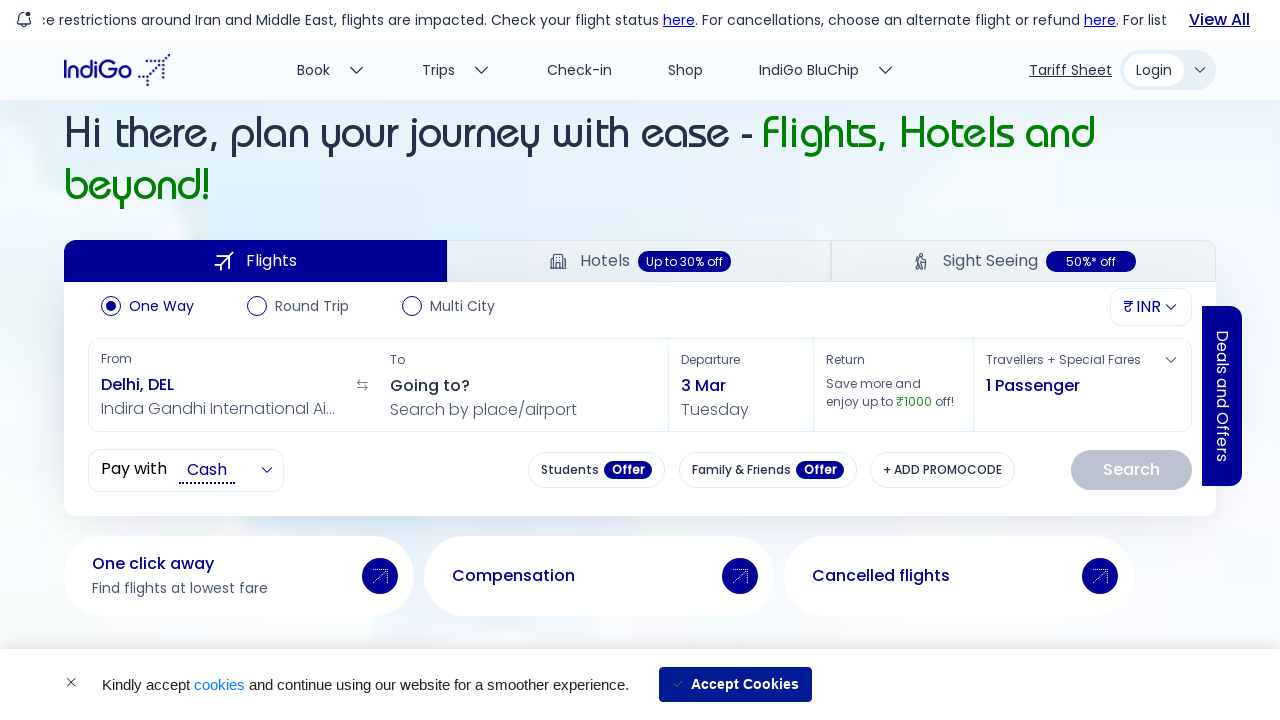

Waited for DOM content to be fully loaded
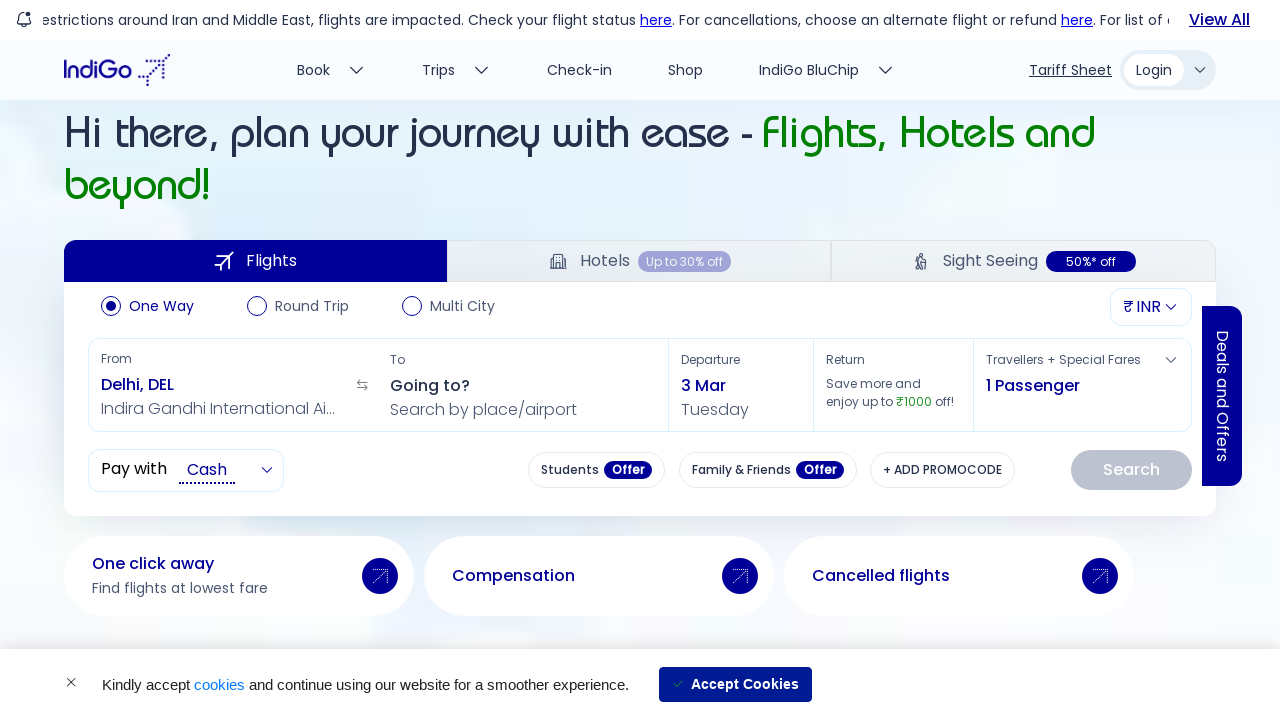

Verified page body element is present - IndiGo Airlines website loaded successfully
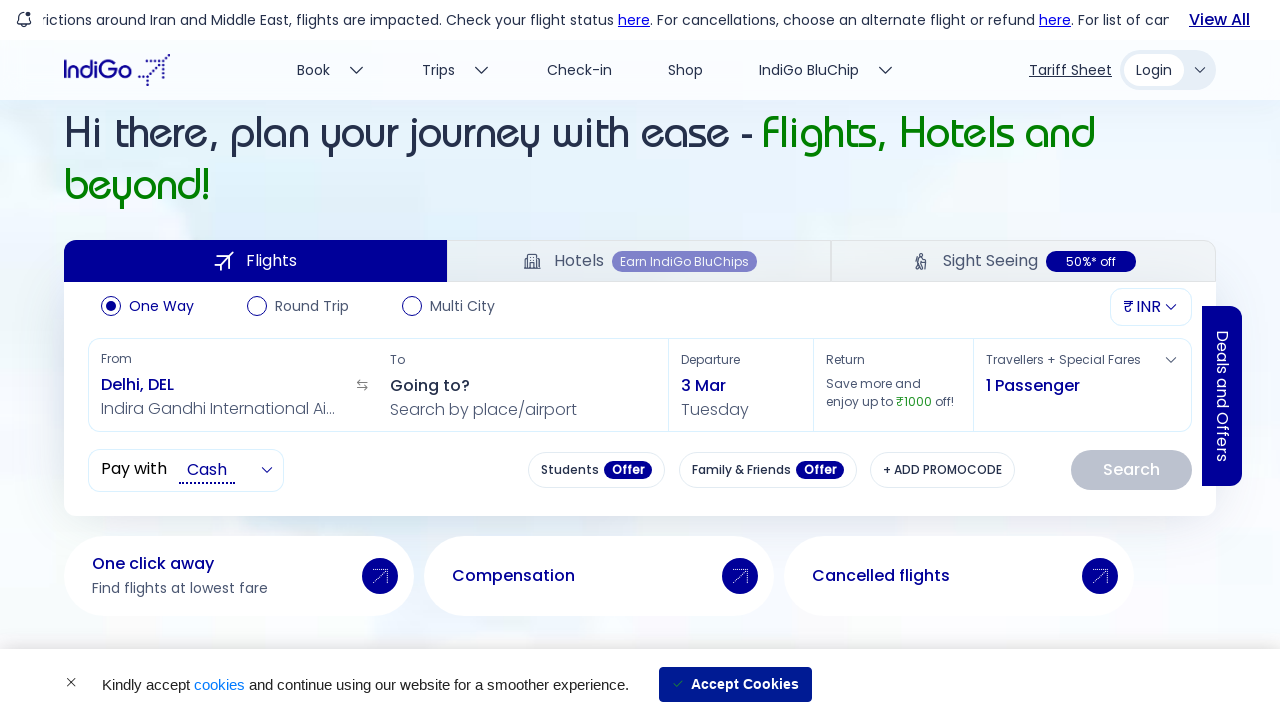

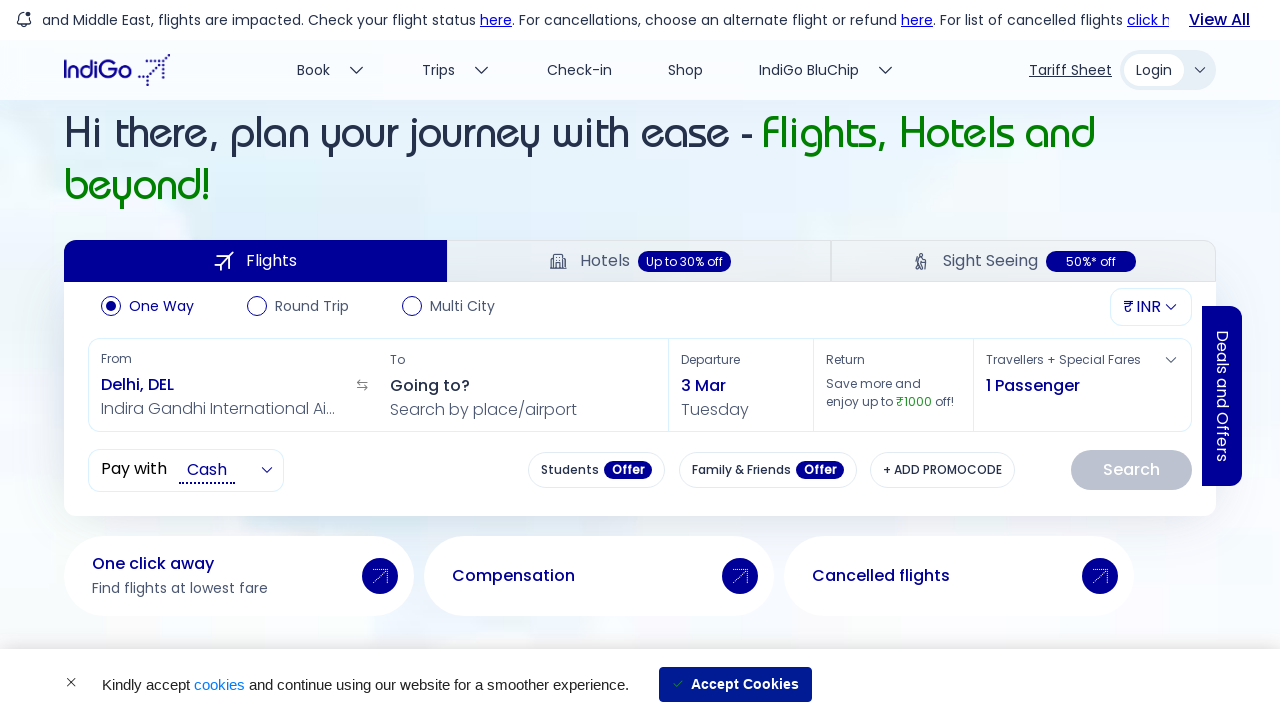